Navigates to Hacker News newest articles page with error handling, verifies articles load, and clicks the "More" button to paginate through content.

Starting URL: https://news.ycombinator.com/newest

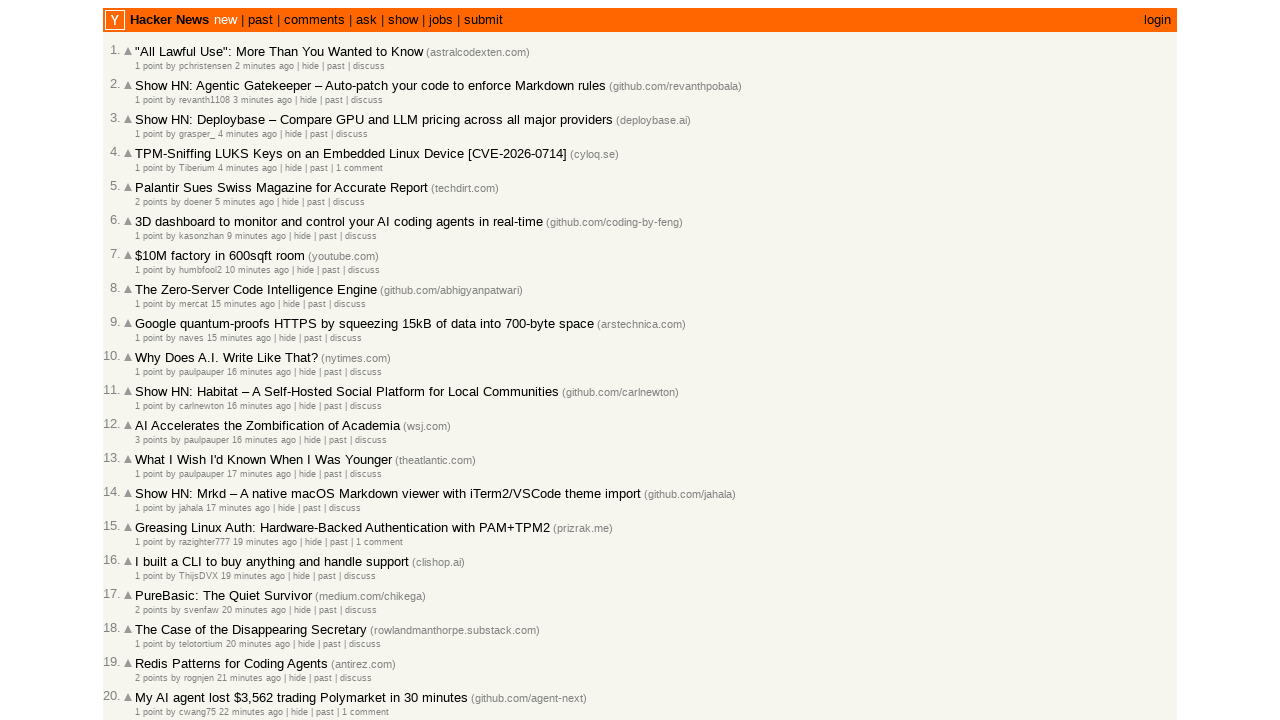

Waited for articles to load on Hacker News newest page
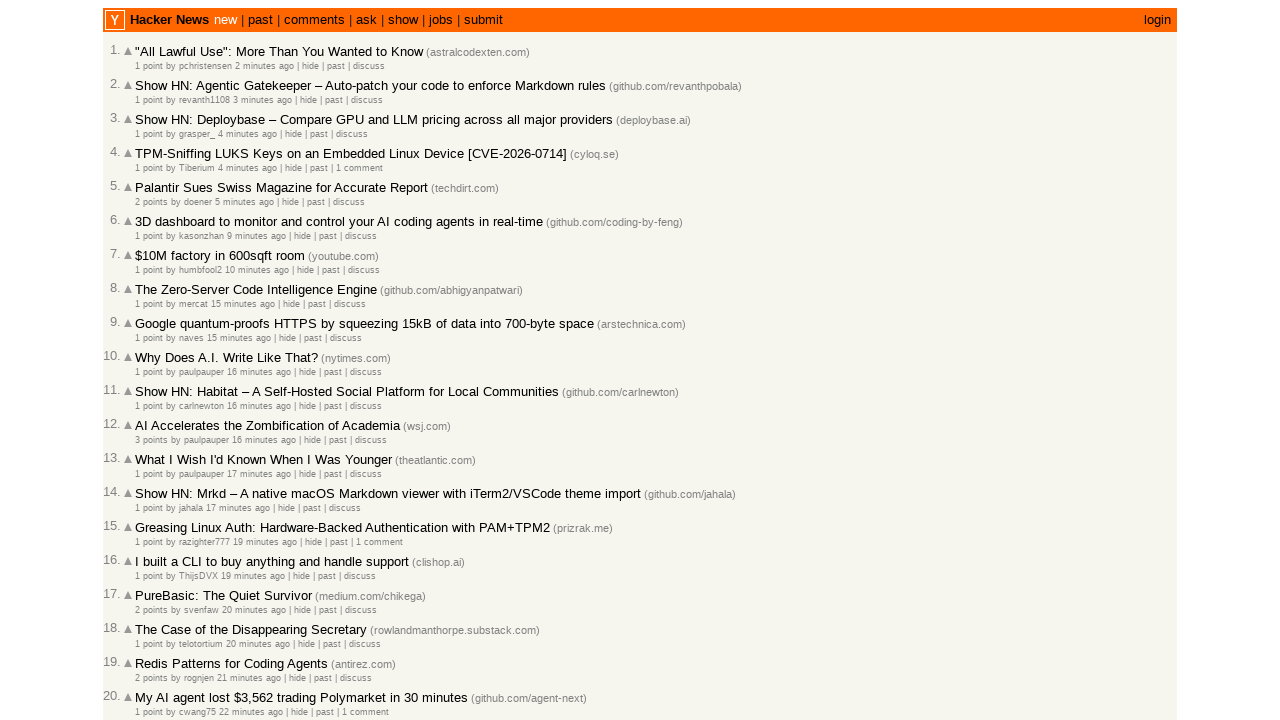

Located all article elements
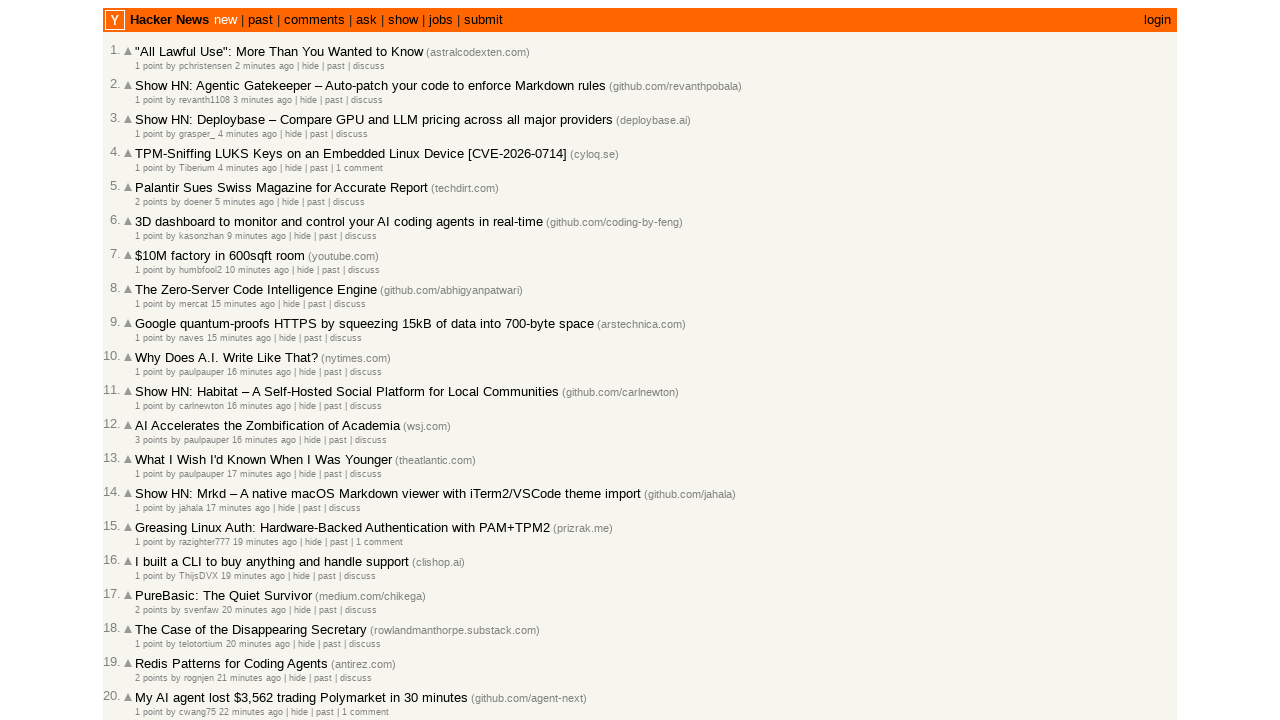

Verified that articles are present on the page
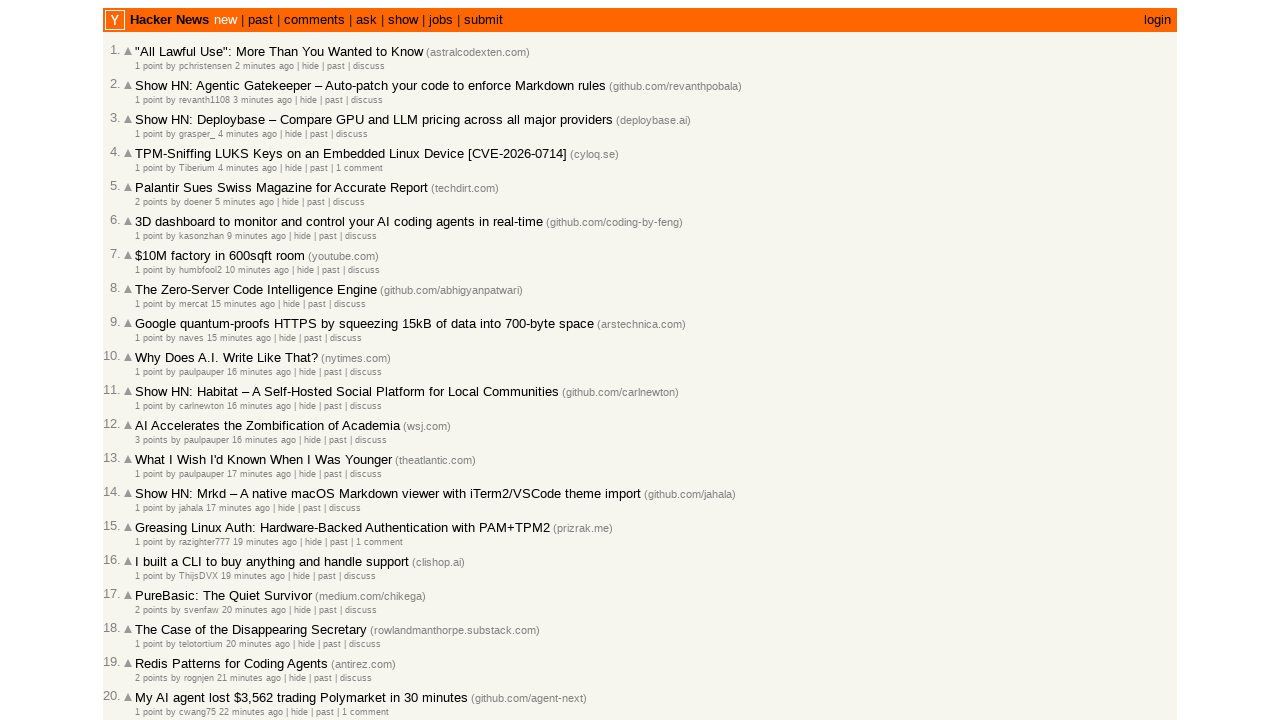

Located 'More' button (iteration 1)
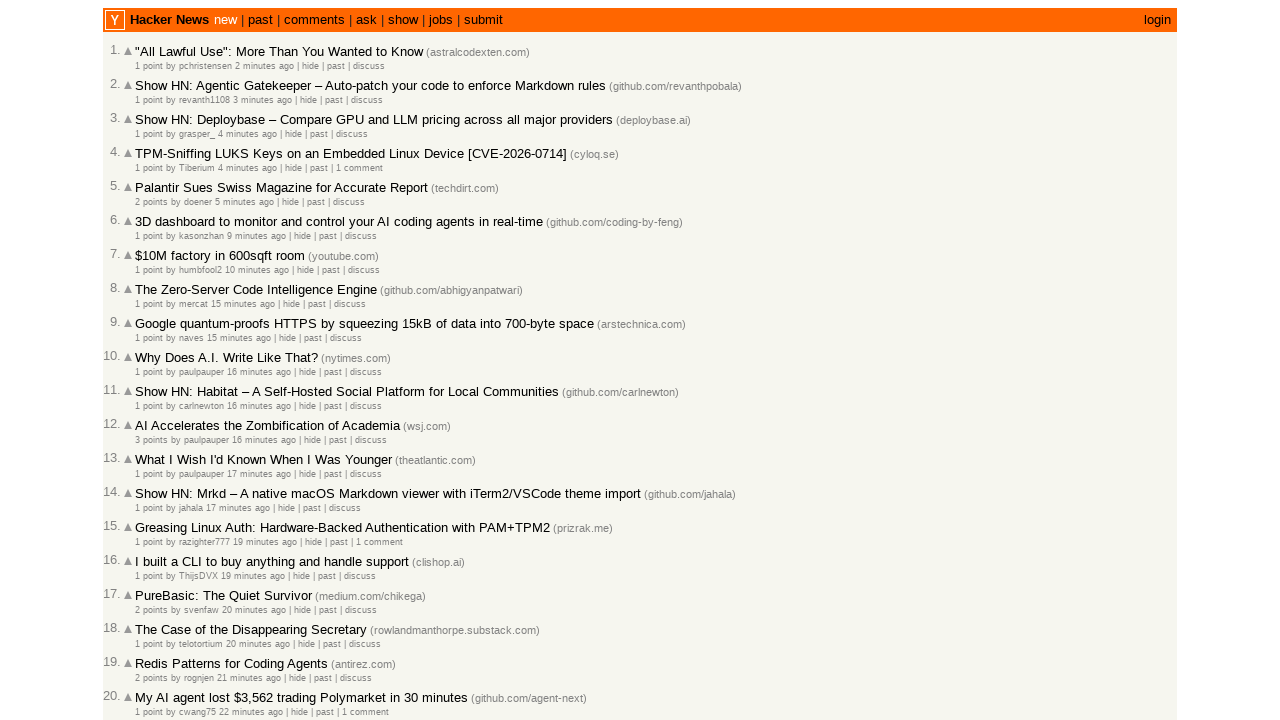

Clicked 'More' button to load additional articles (iteration 1) at (149, 616) on a.morelink
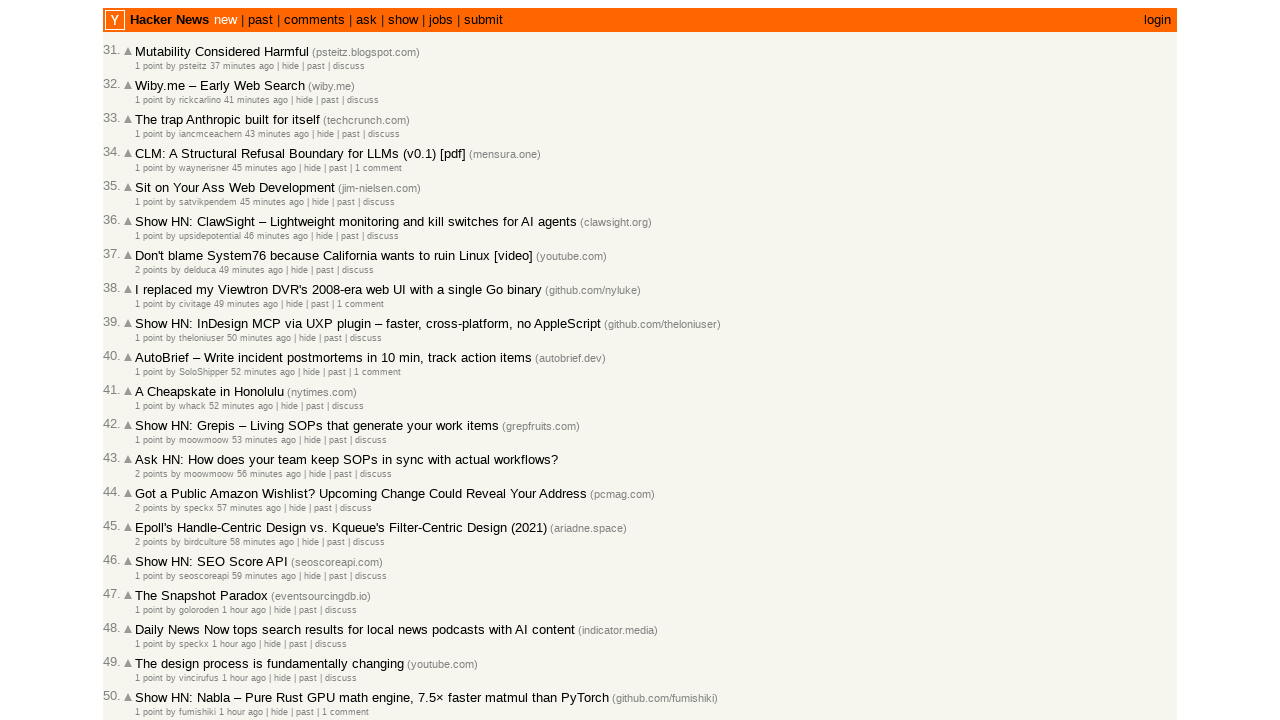

Waited for new articles to load after pagination (iteration 1)
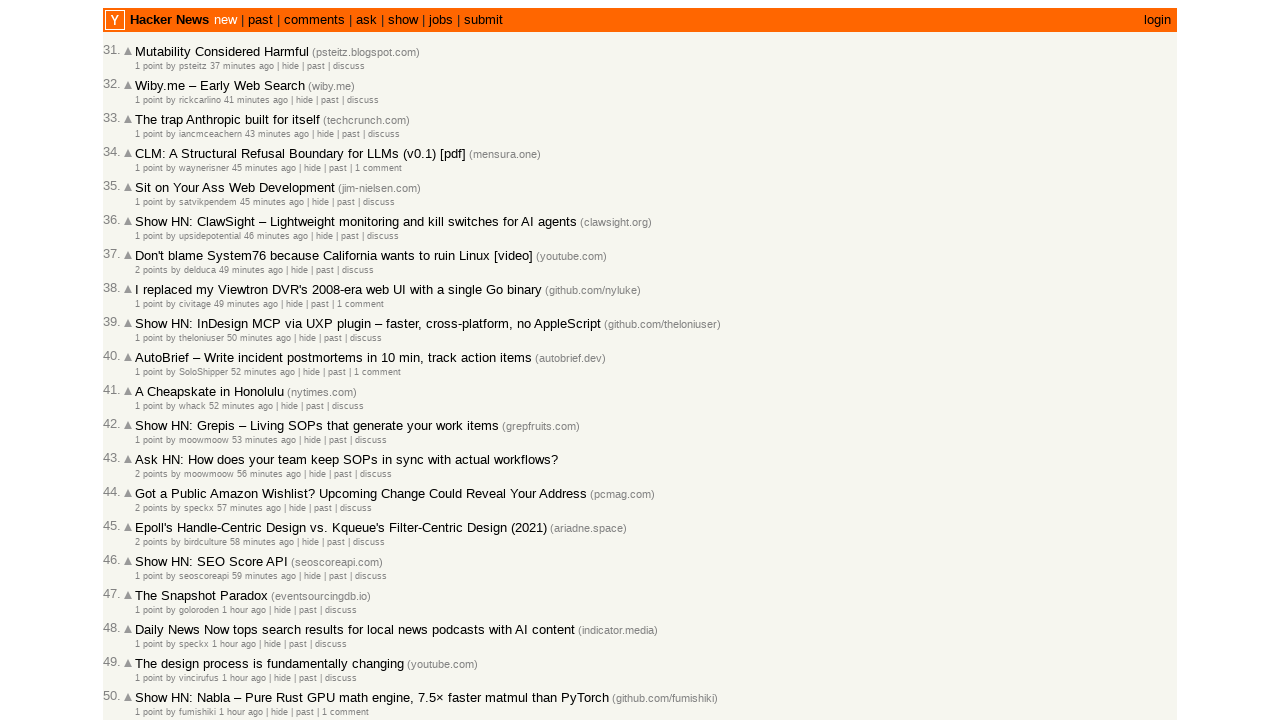

Located 'More' button (iteration 2)
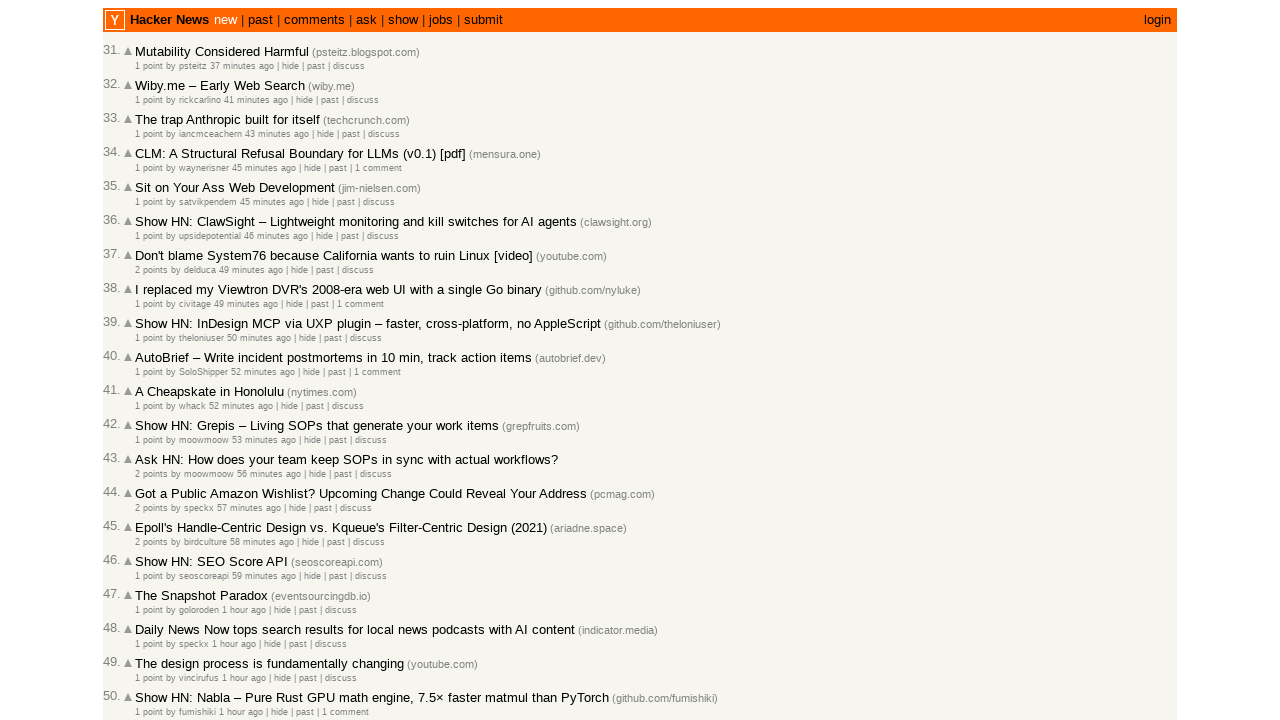

Clicked 'More' button to load additional articles (iteration 2) at (149, 616) on a.morelink
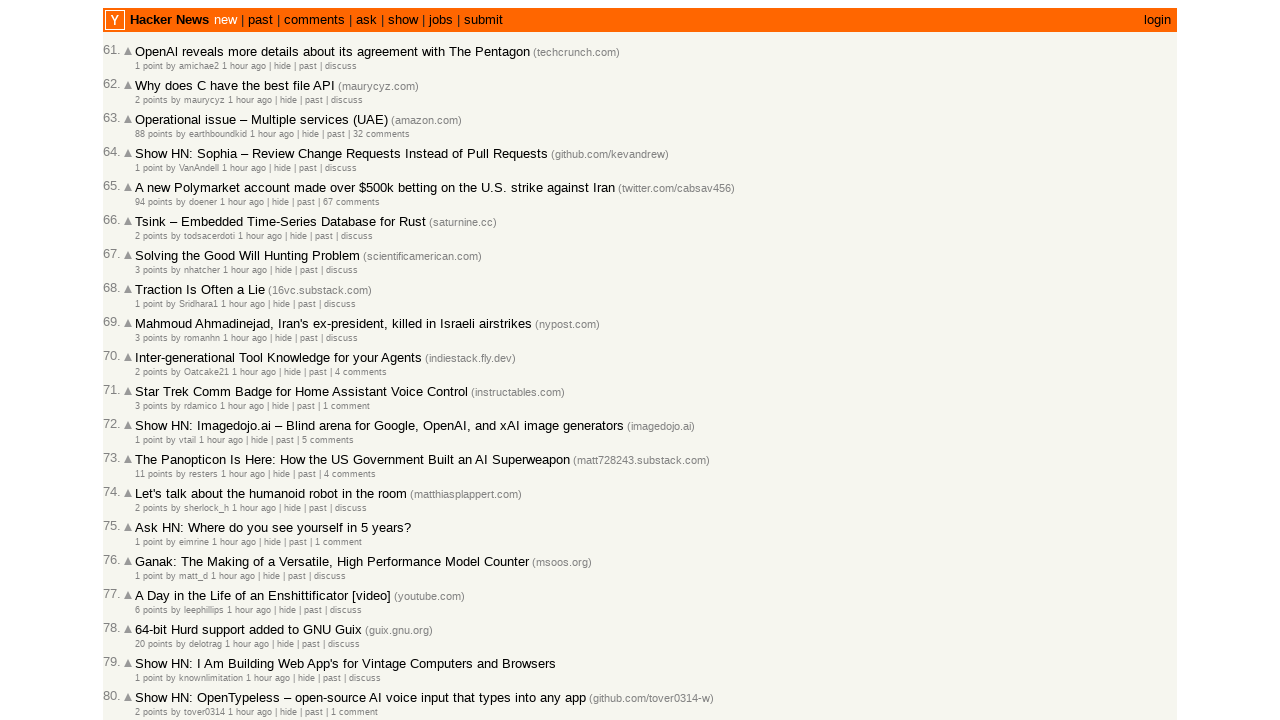

Waited for new articles to load after pagination (iteration 2)
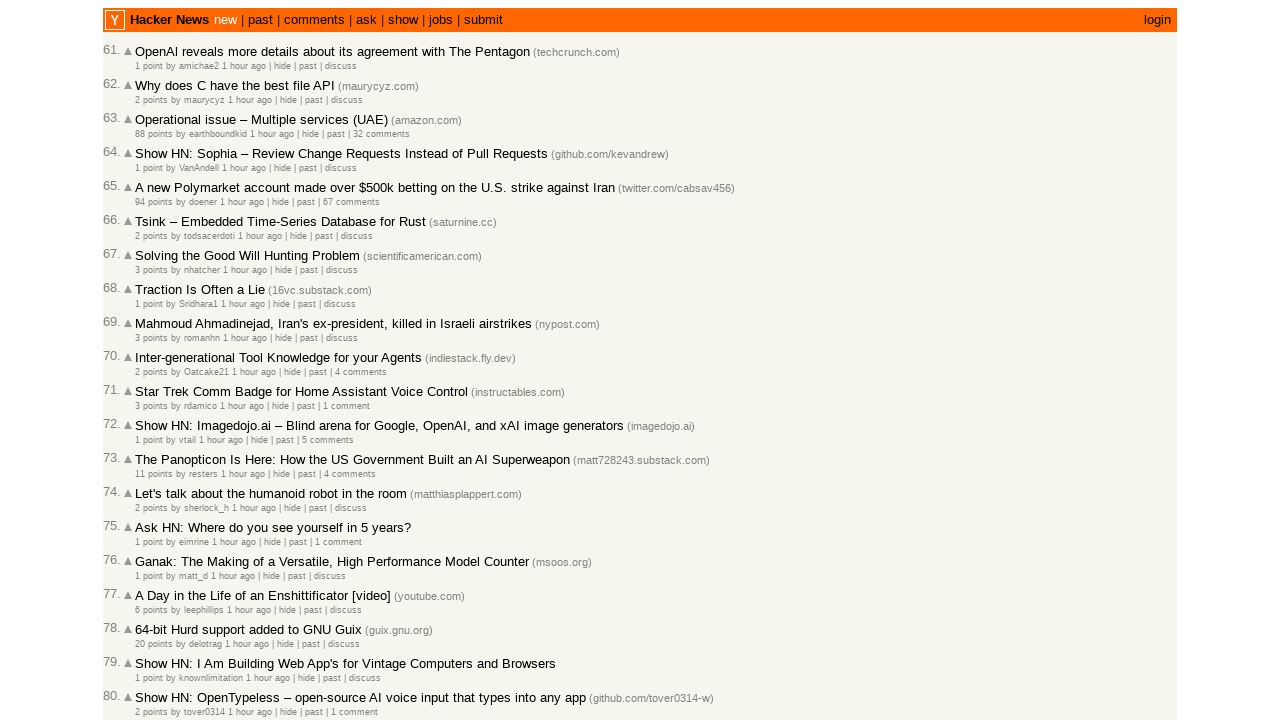

Located 'More' button (iteration 3)
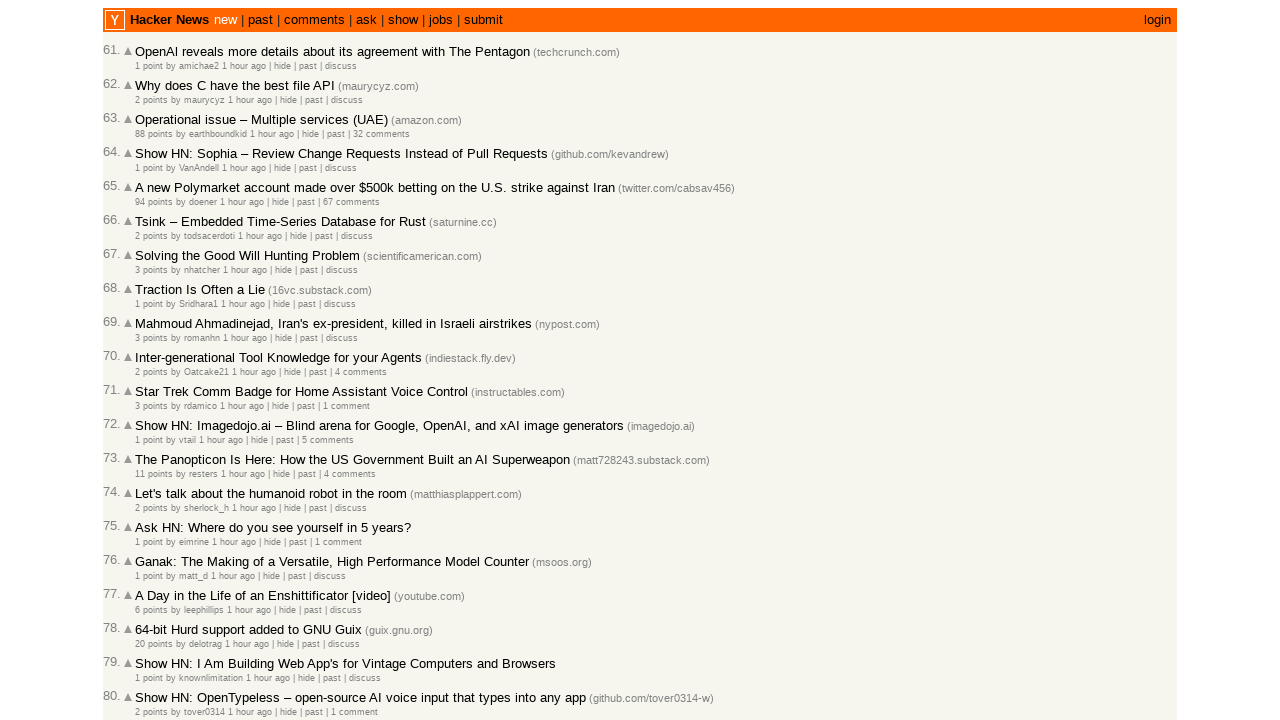

Clicked 'More' button to load additional articles (iteration 3) at (149, 616) on a.morelink
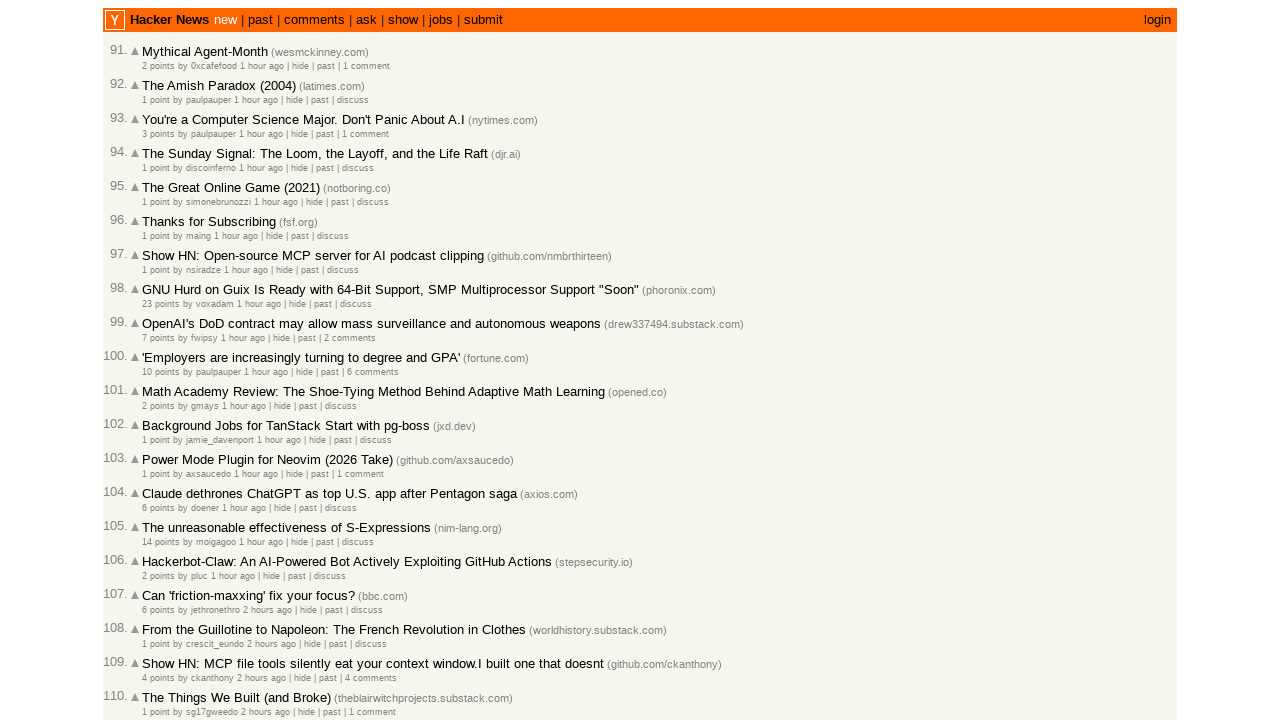

Waited for new articles to load after pagination (iteration 3)
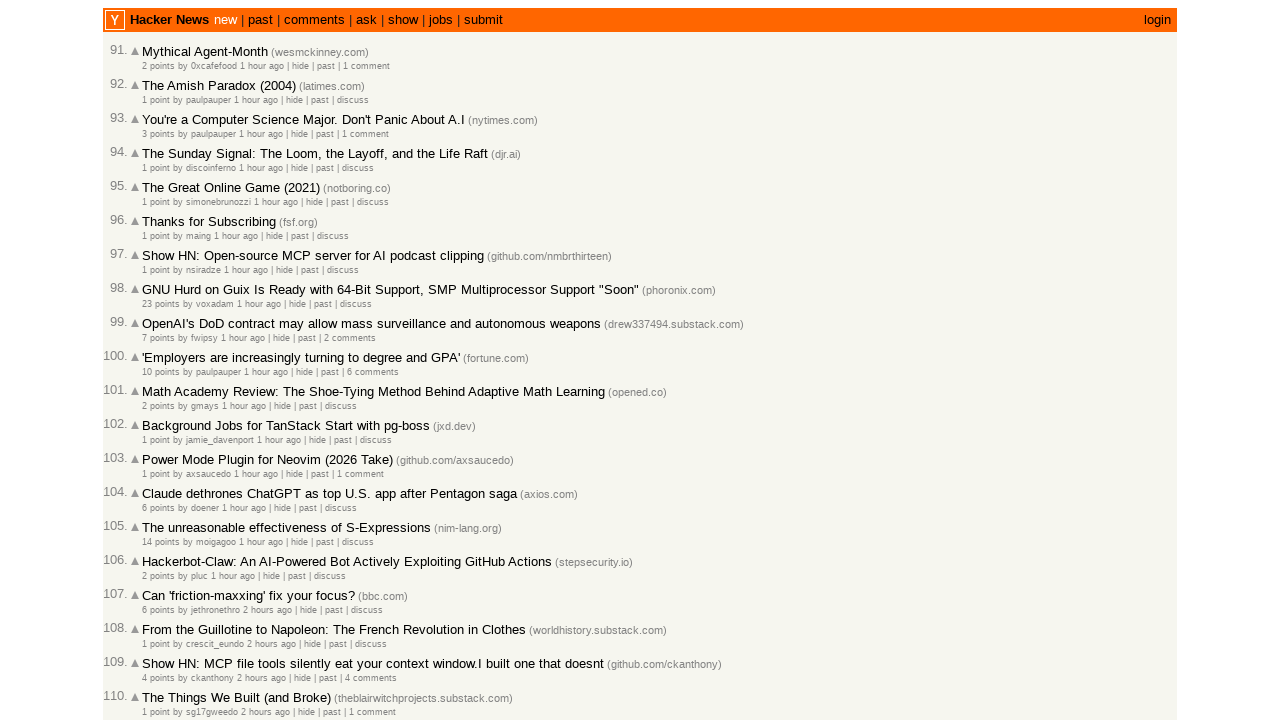

Verified articles are still visible after pagination
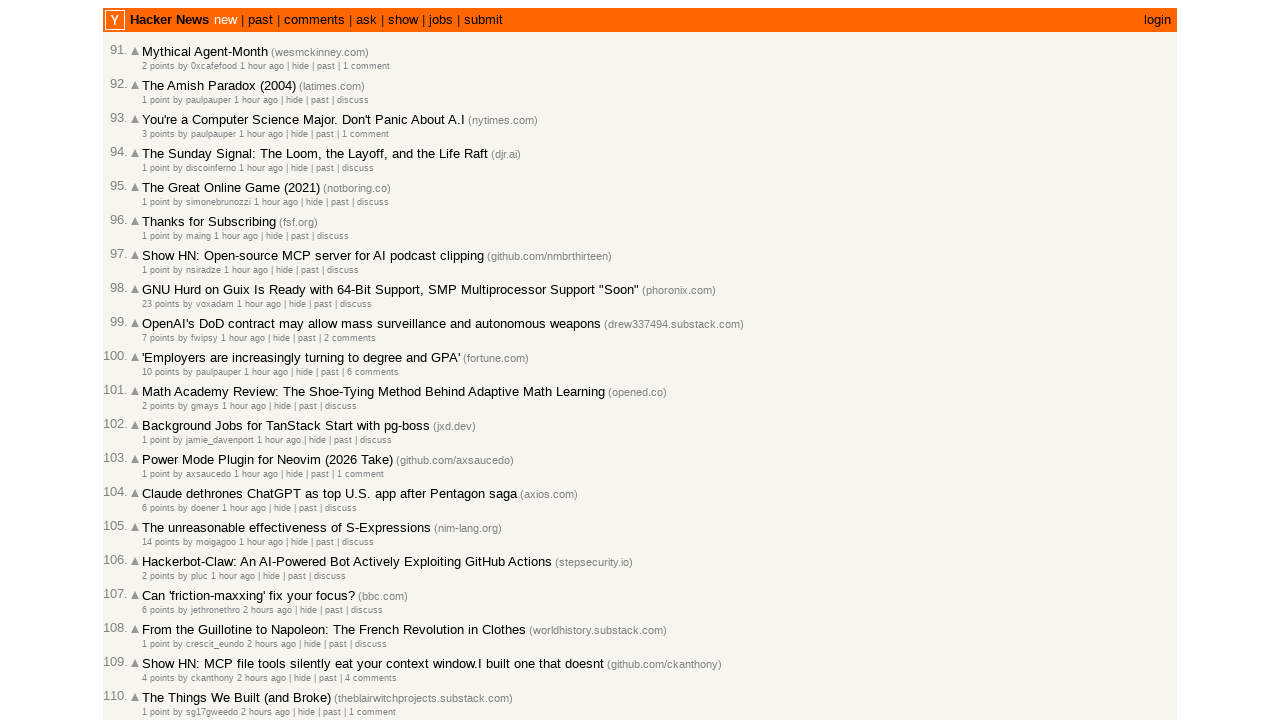

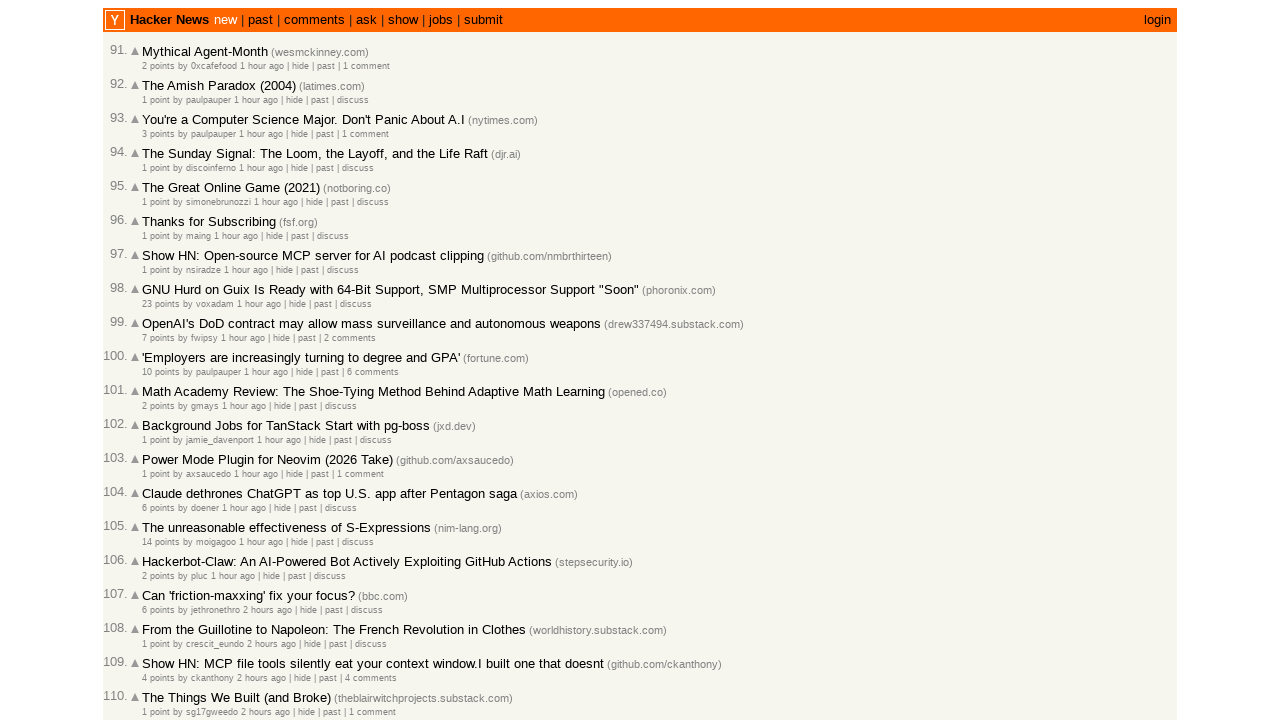